Tests a todo application by marking two items as complete, adding a new item to the list, and verifying the new item was added correctly.

Starting URL: https://lambdatest.github.io/sample-todo-app/

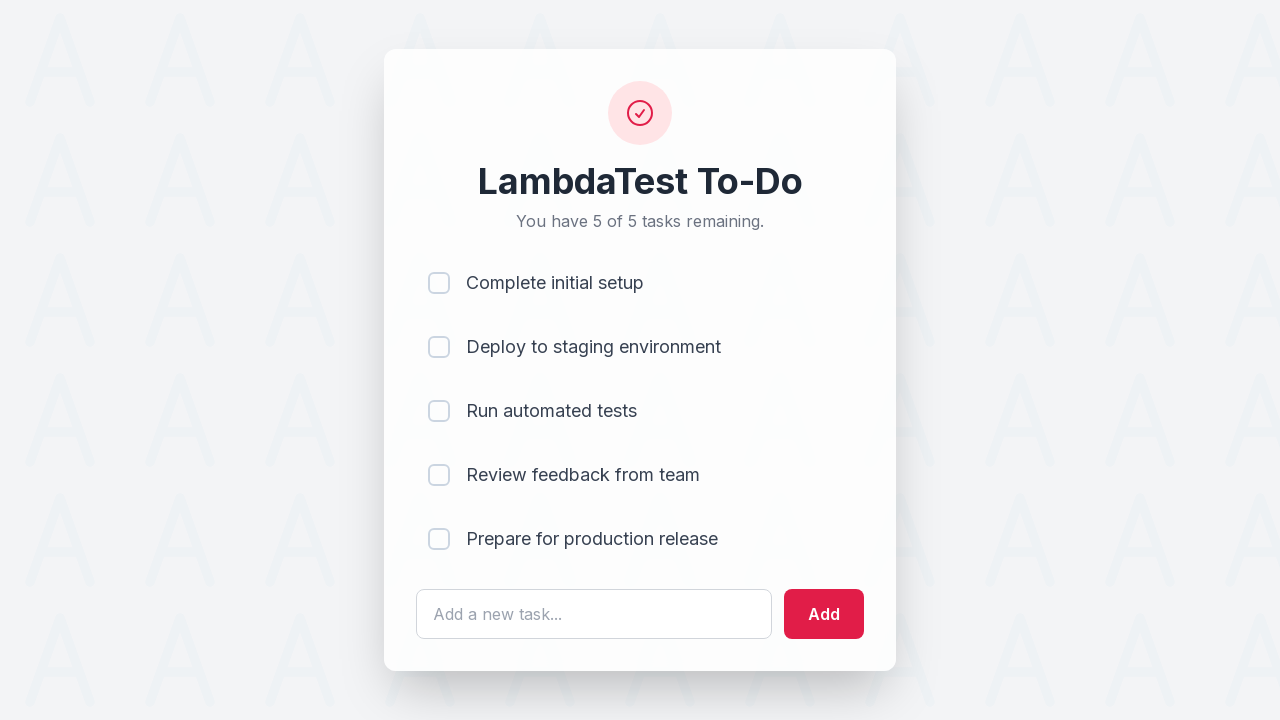

Marked first todo item as complete at (439, 283) on input[name='li1']
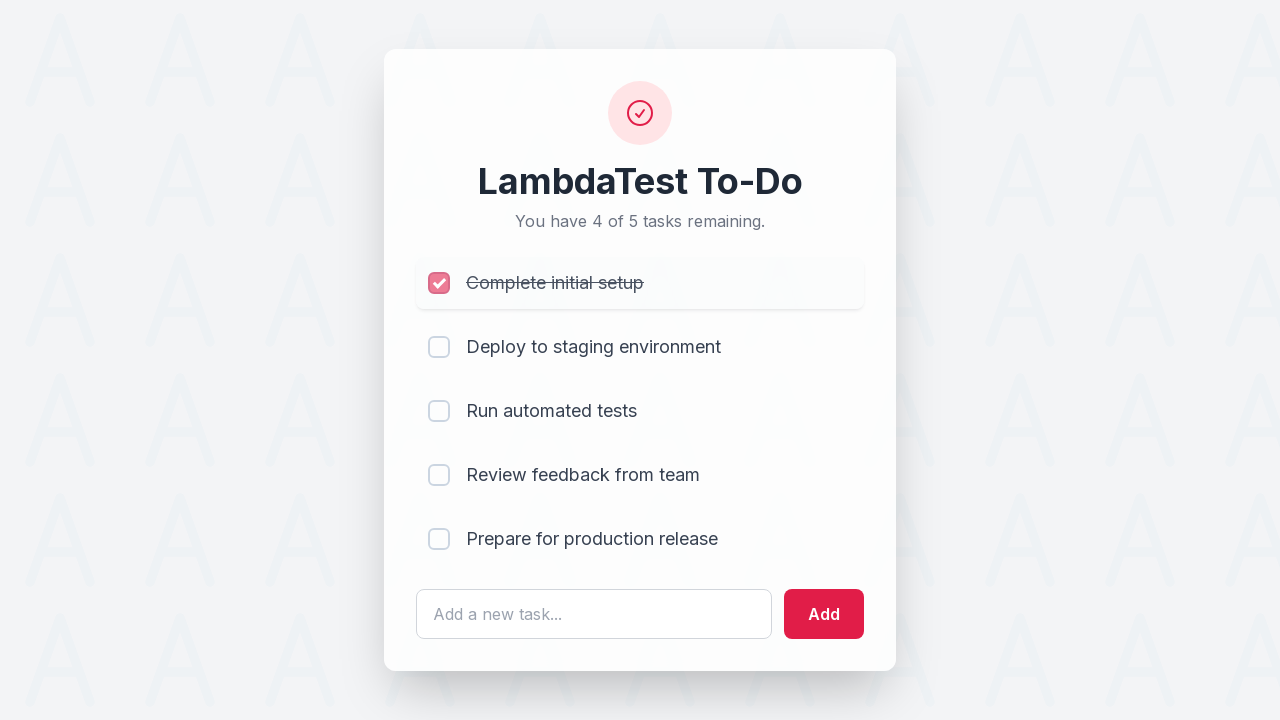

Marked second todo item as complete at (439, 347) on input[name='li2']
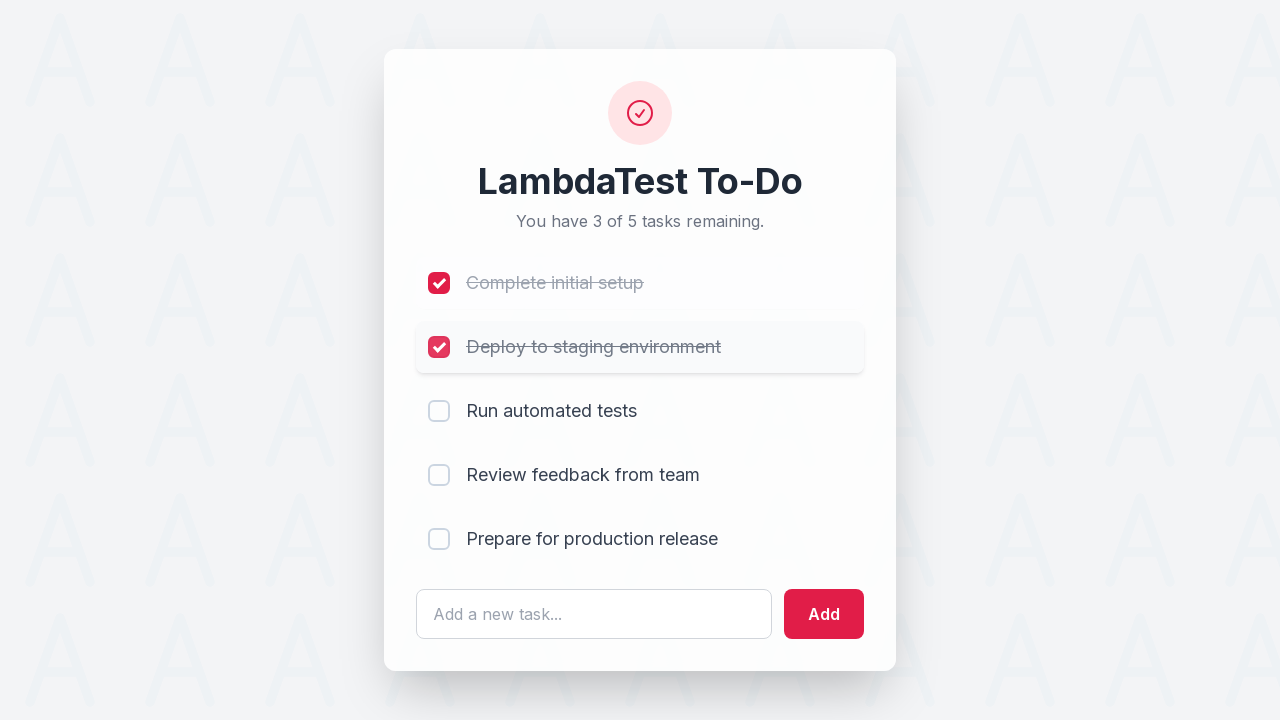

Filled new todo item text field with 'Yey, Let's add it to list' on #sampletodotext
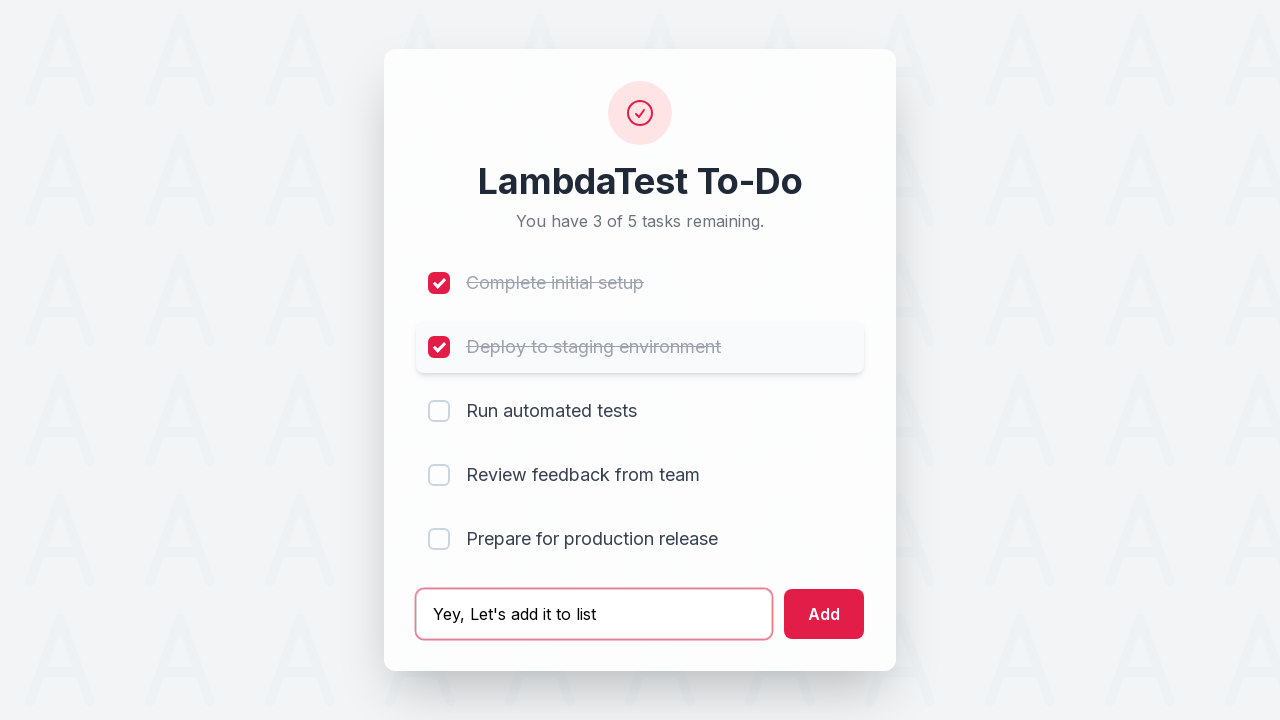

Clicked add button to submit new todo item at (824, 614) on #addbutton
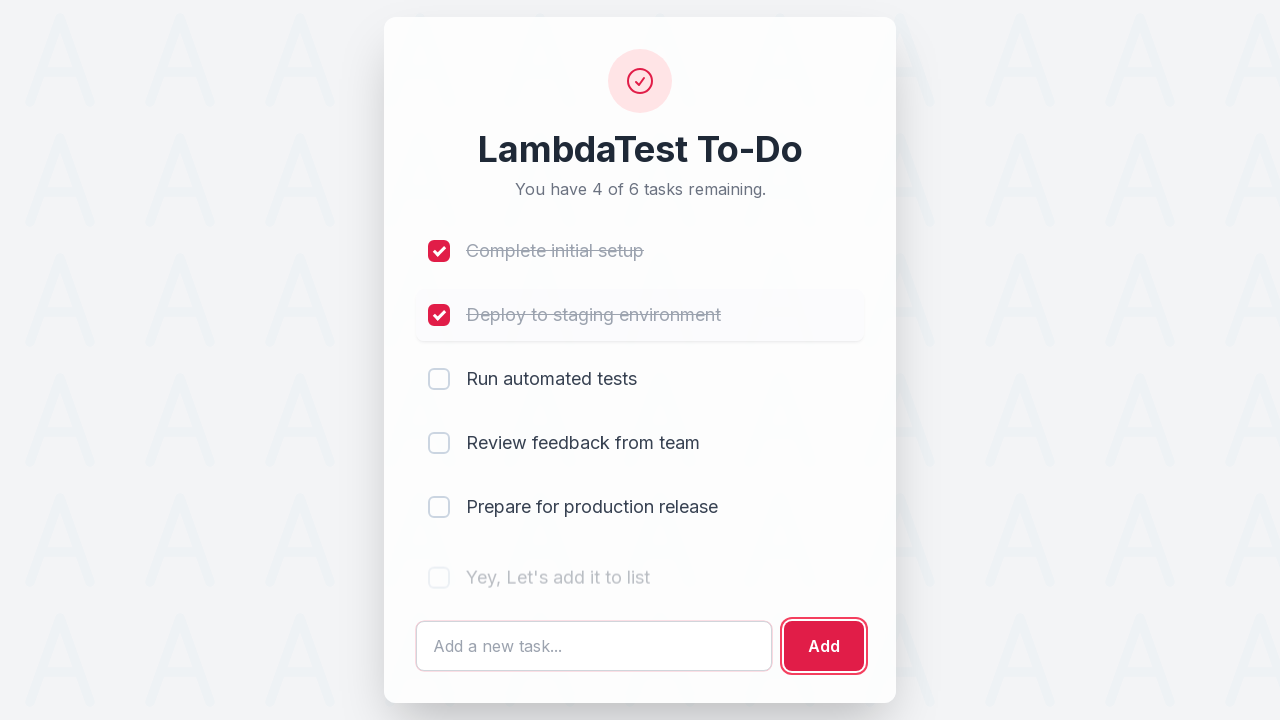

Verified new todo item was added to the list
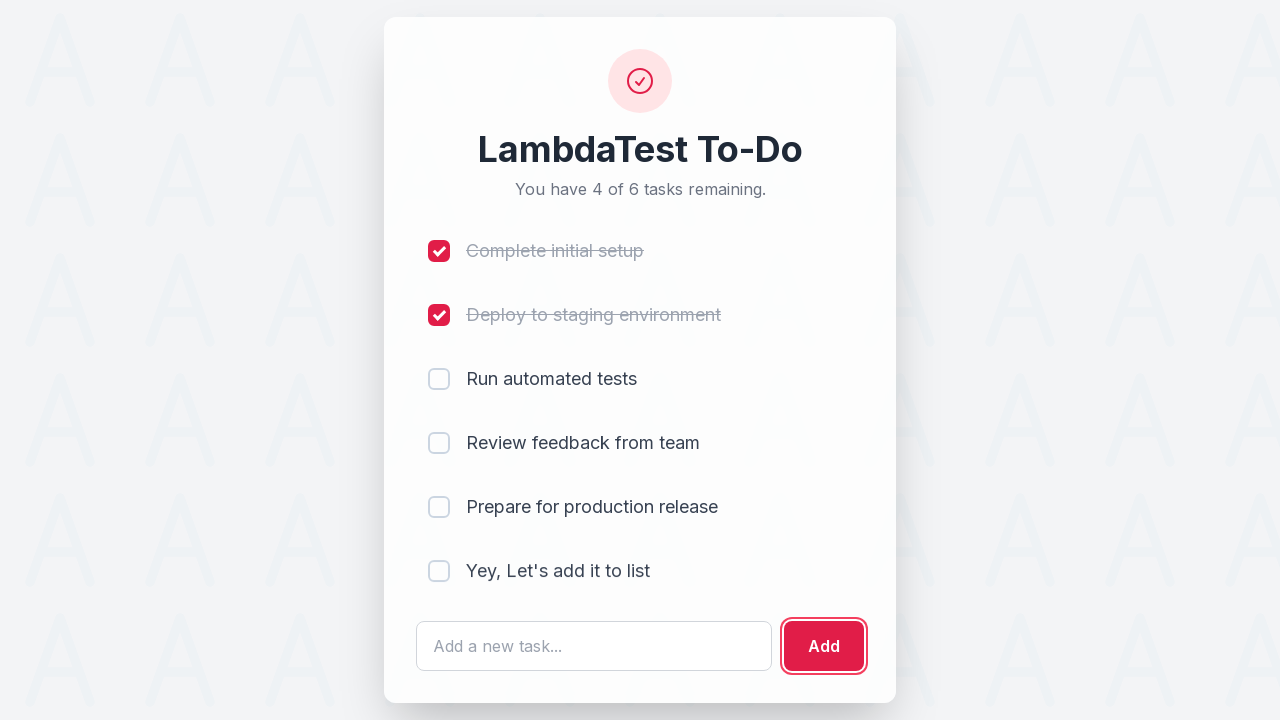

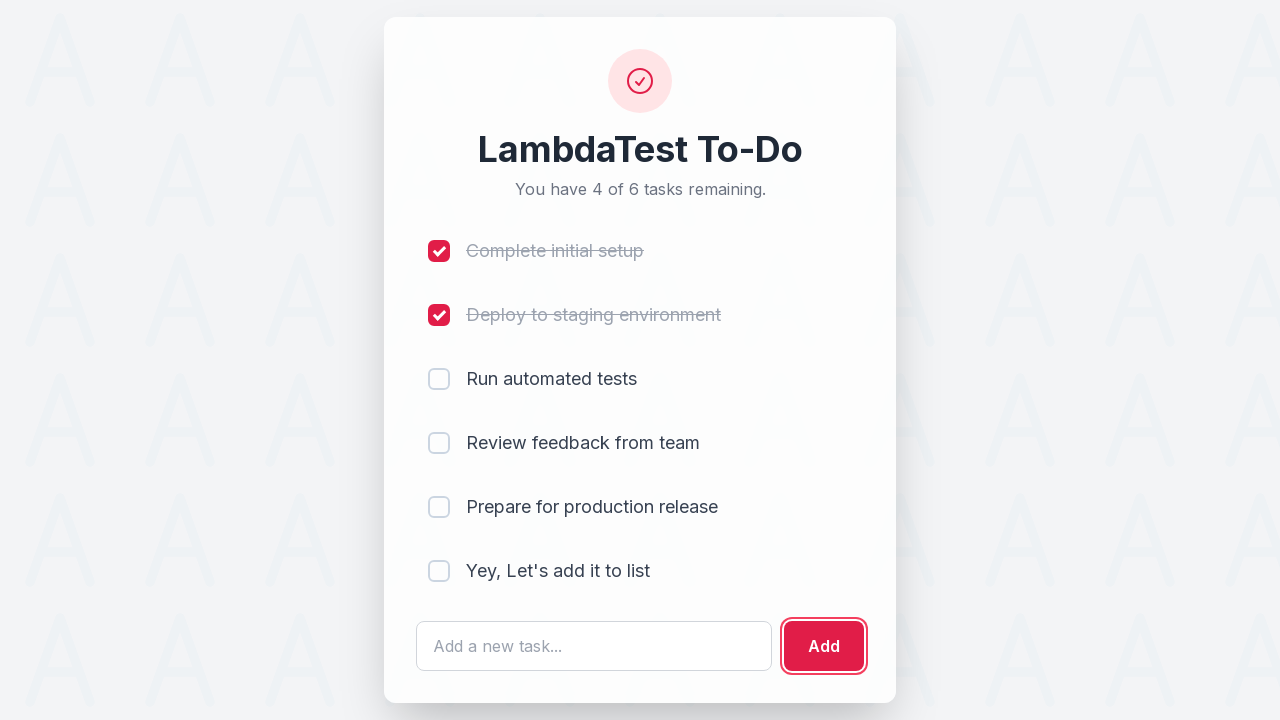